Navigates to a page and uses JavaScript evaluation to modify the page title text content, demonstrating DOM manipulation capabilities.

Starting URL: https://nikita-filonov.github.io/qa-automation-engineer-ui-course/#/auth/login

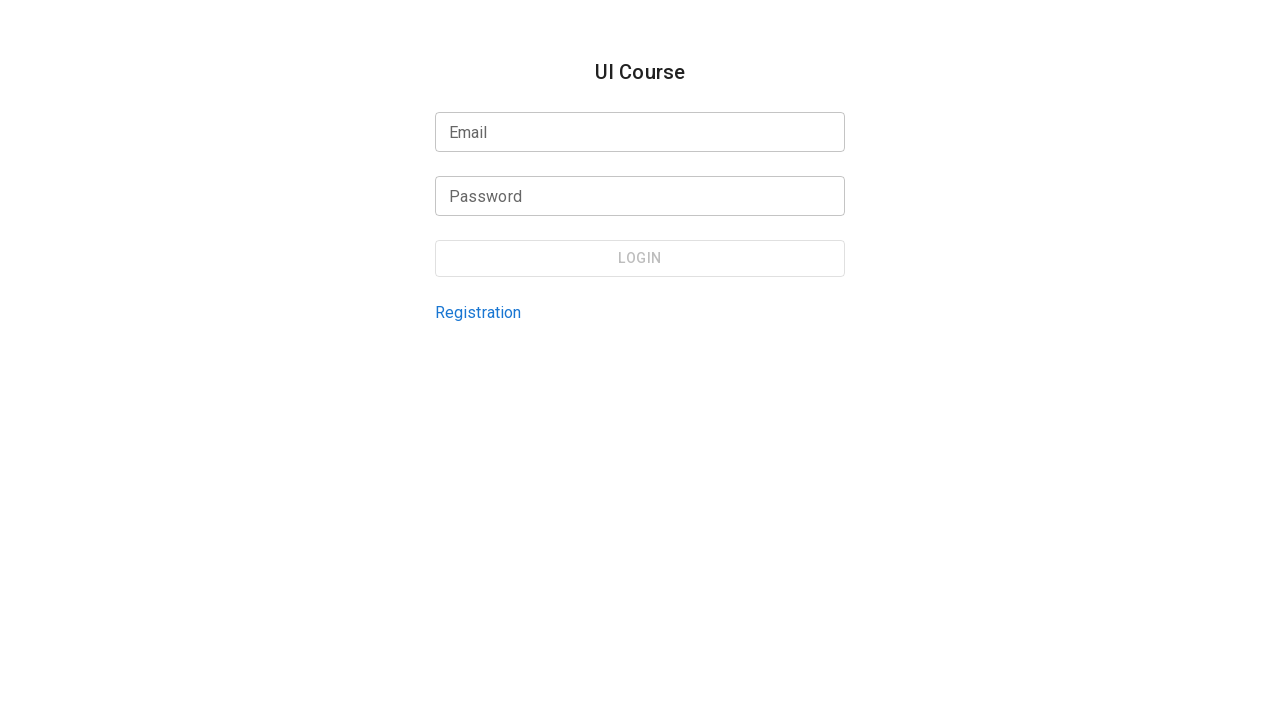

Executed JavaScript to modify page title text content to 'New Text'
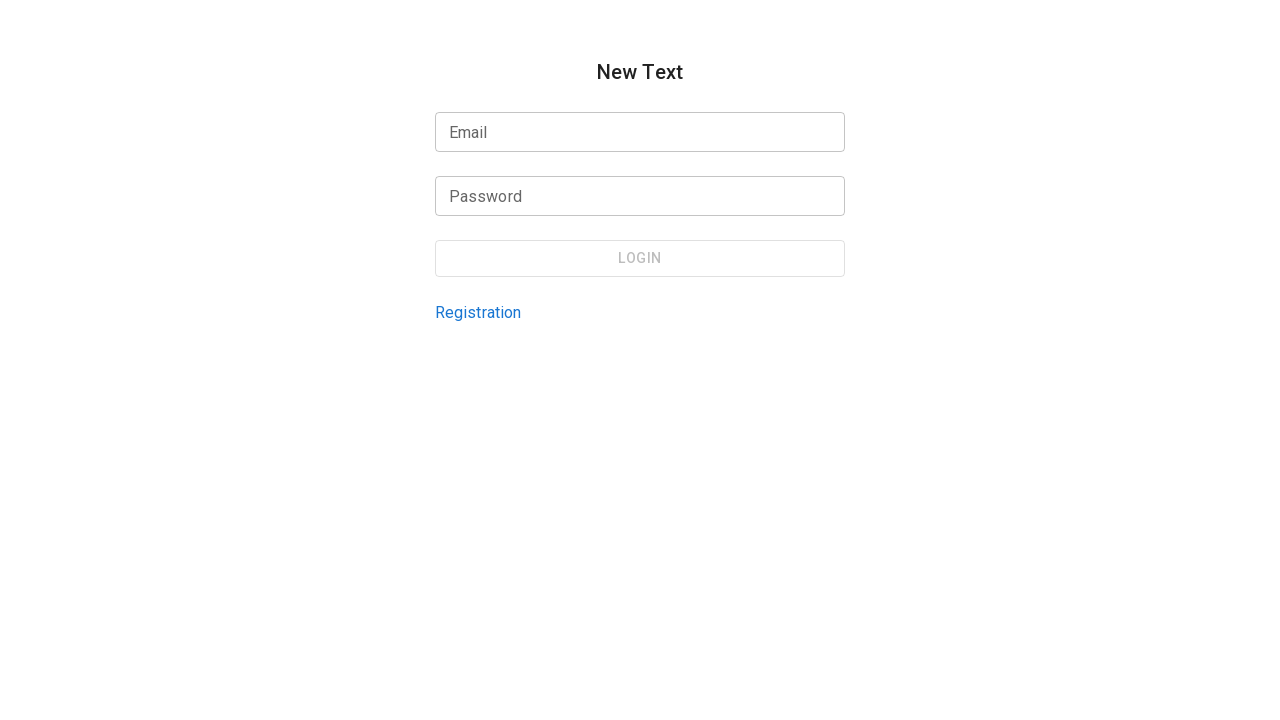

Verified that page title text was successfully changed to 'New Text'
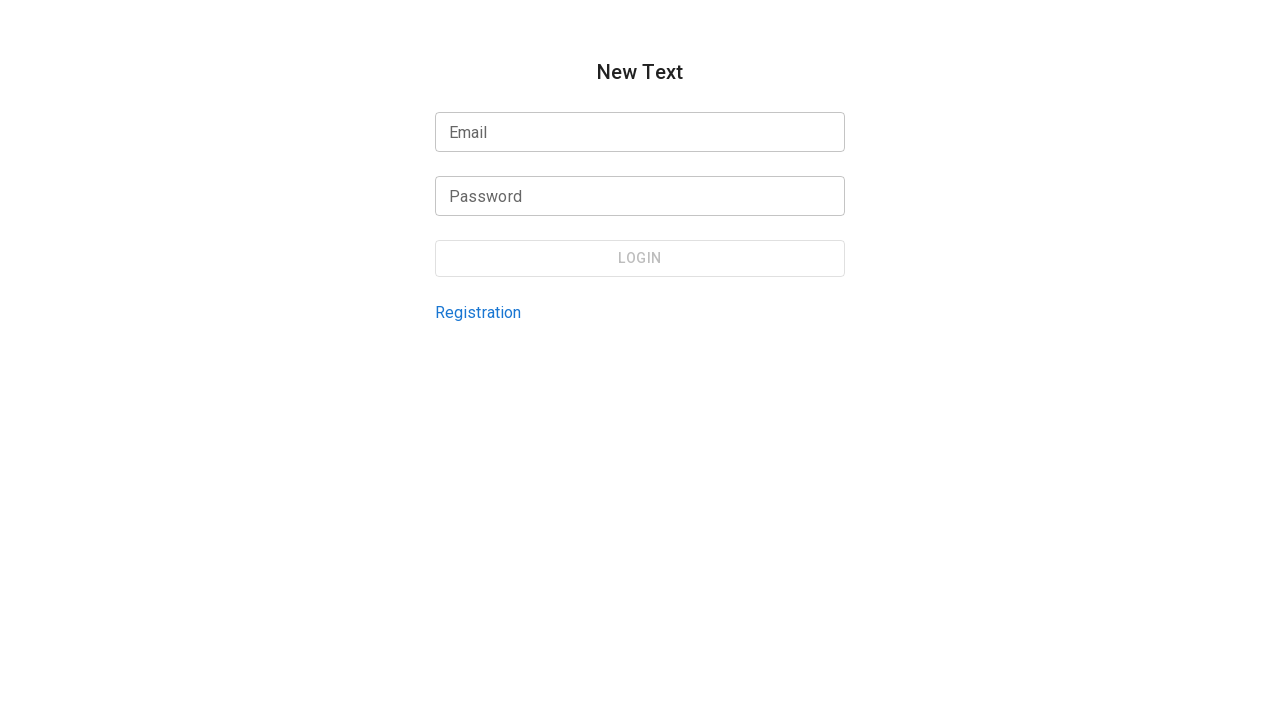

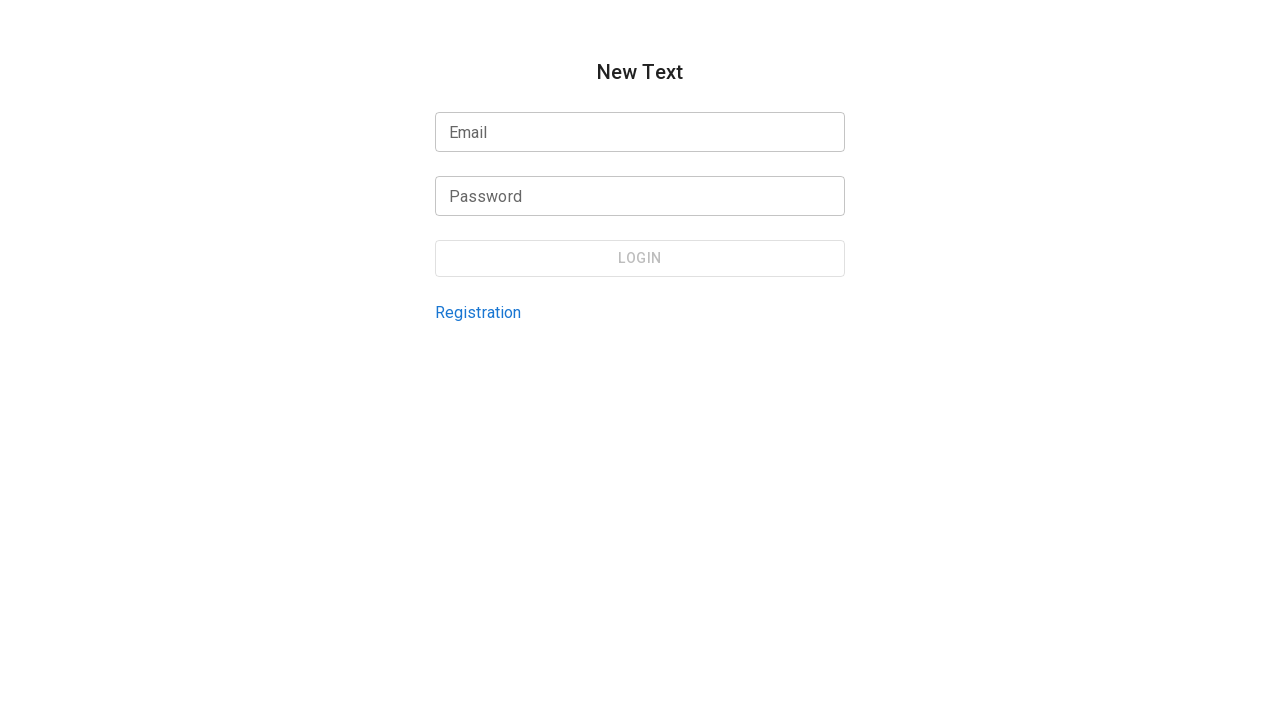